Tests the selectable functionality by clicking on list items to select them, then switches to grid view and selects grid items.

Starting URL: https://demoqa.com/selectable

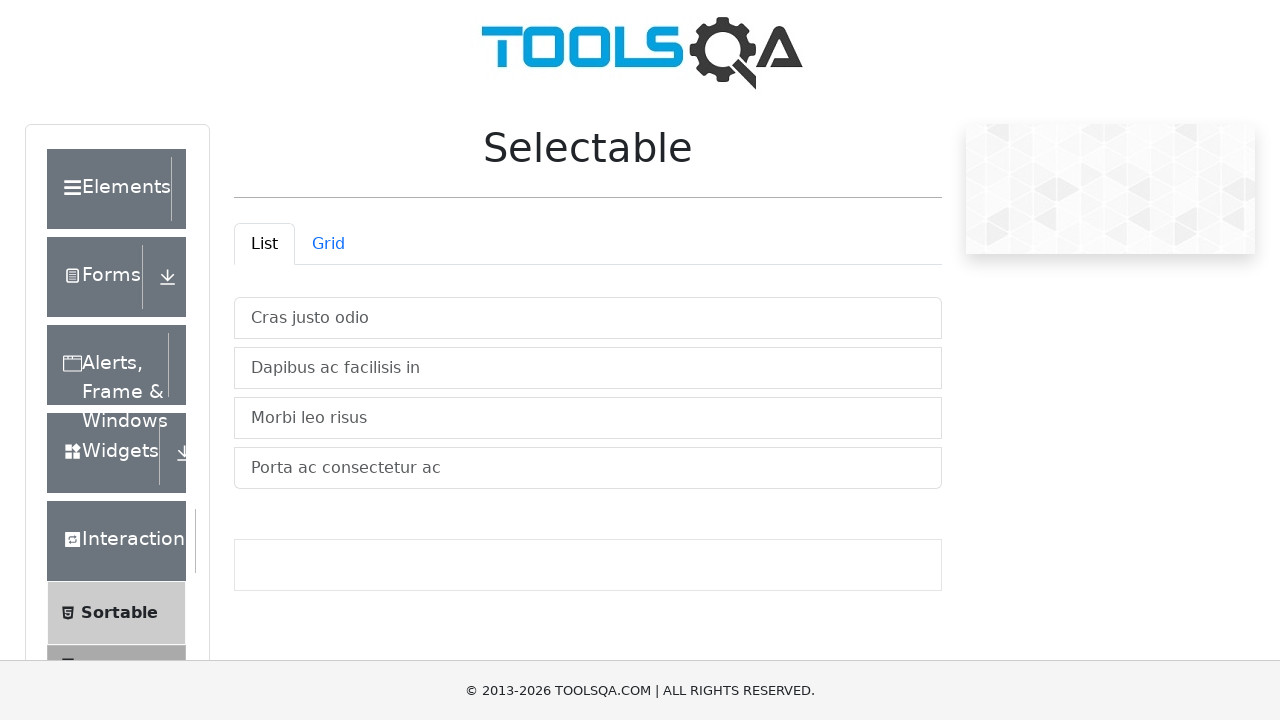

Waited for selectable list to load
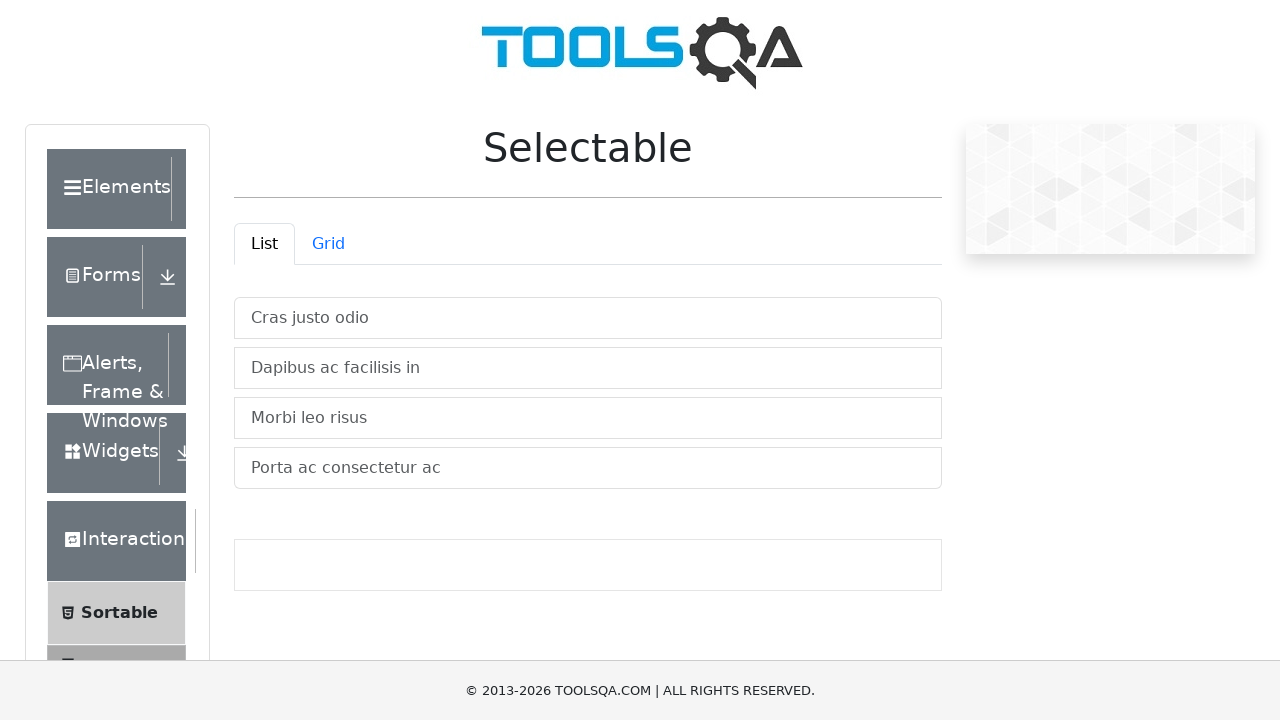

Clicked on 'Cras justo odio' list item at (588, 318) on xpath=//li[text()='Cras justo odio']
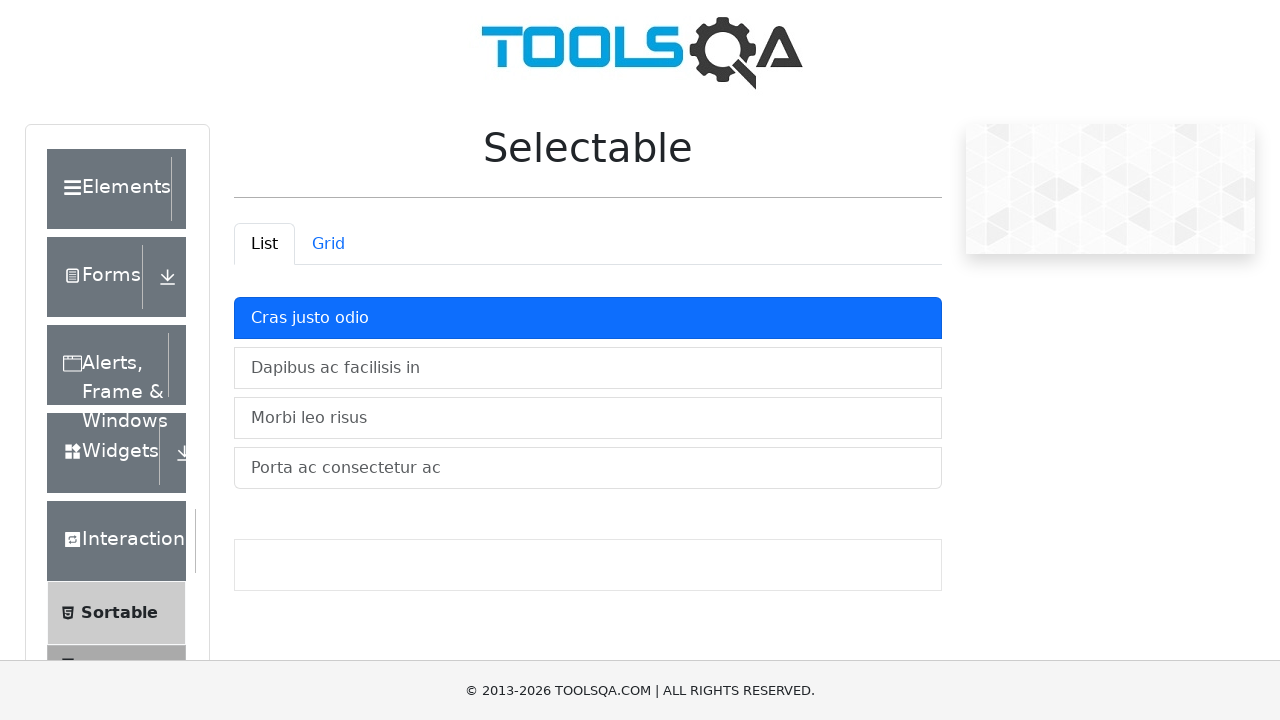

Clicked on 'Dapibus ac facilisis in' list item at (588, 368) on xpath=//li[text()='Dapibus ac facilisis in']
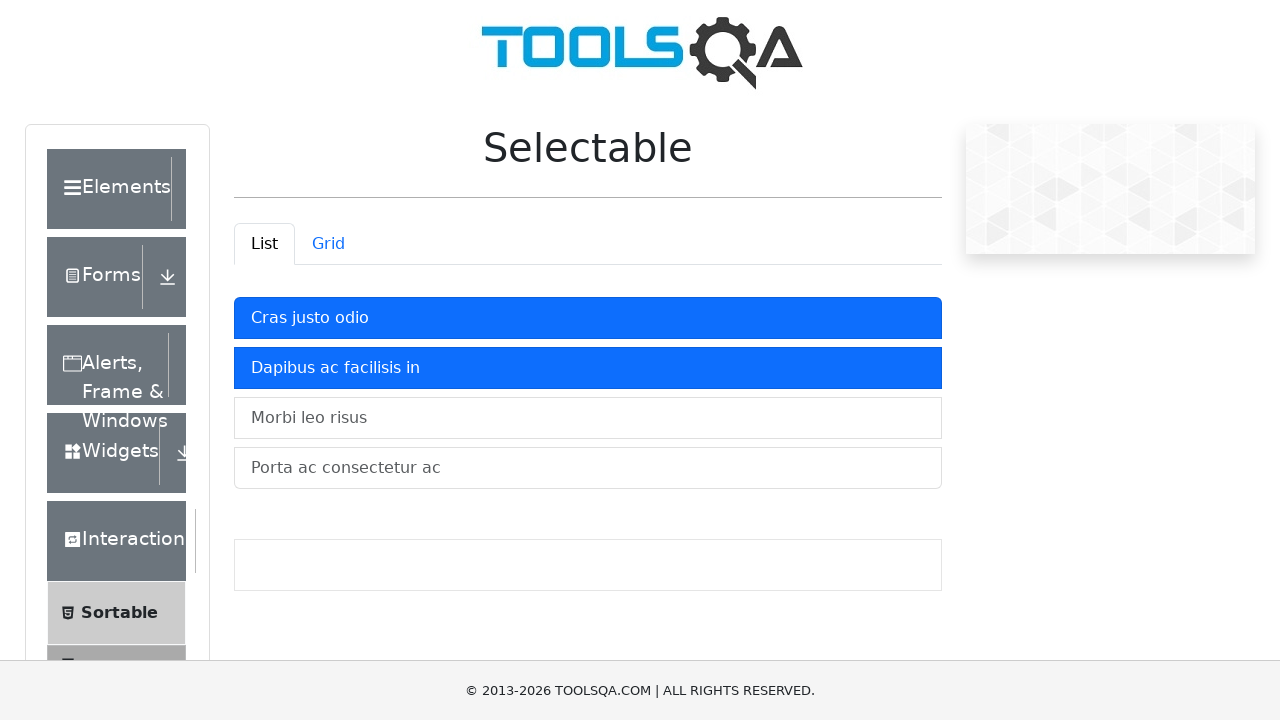

Clicked on Grid tab to switch to grid view at (328, 244) on #demo-tab-grid
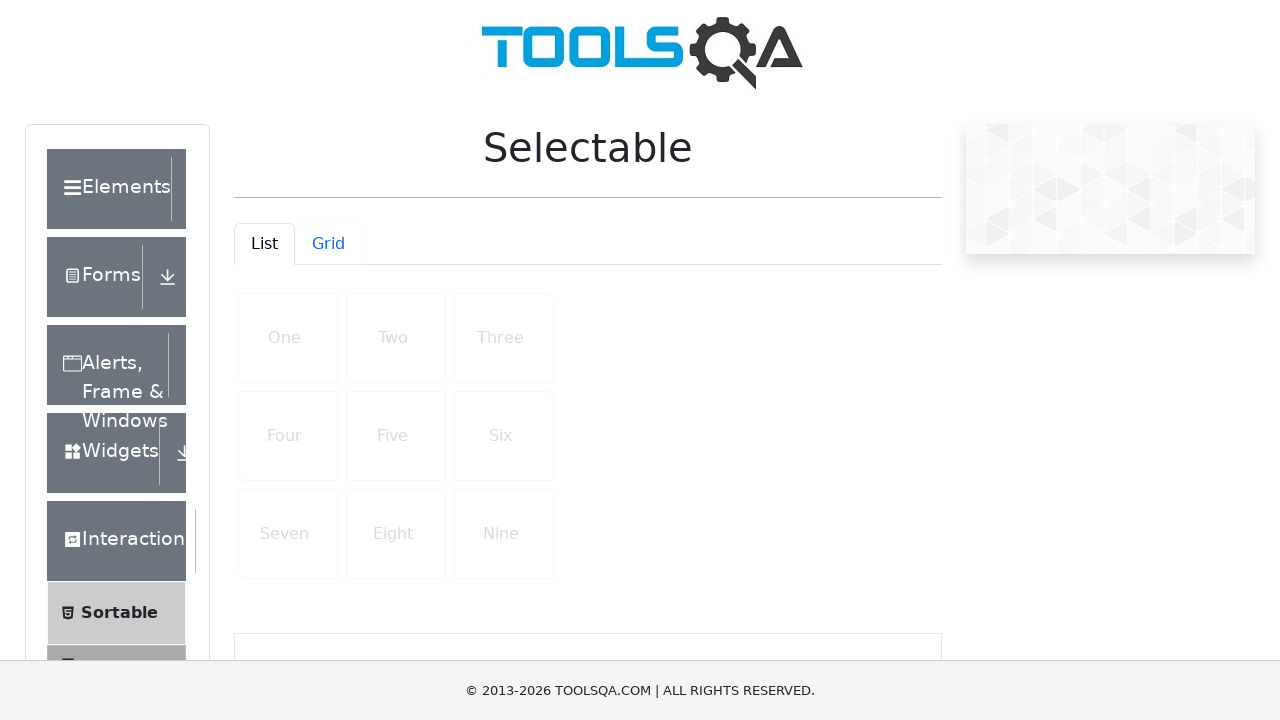

Waited for grid items to be visible
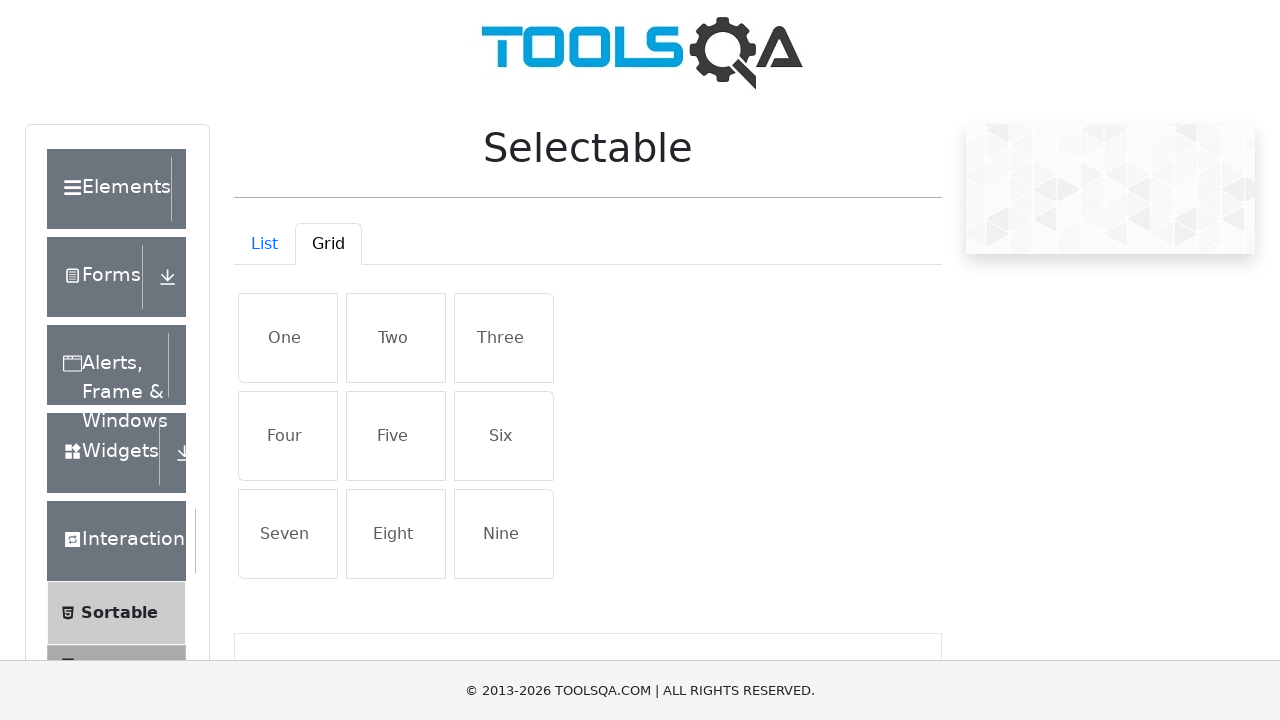

Clicked on 'One' grid item at (288, 338) on #demo-tabpane-grid li:has-text('One')
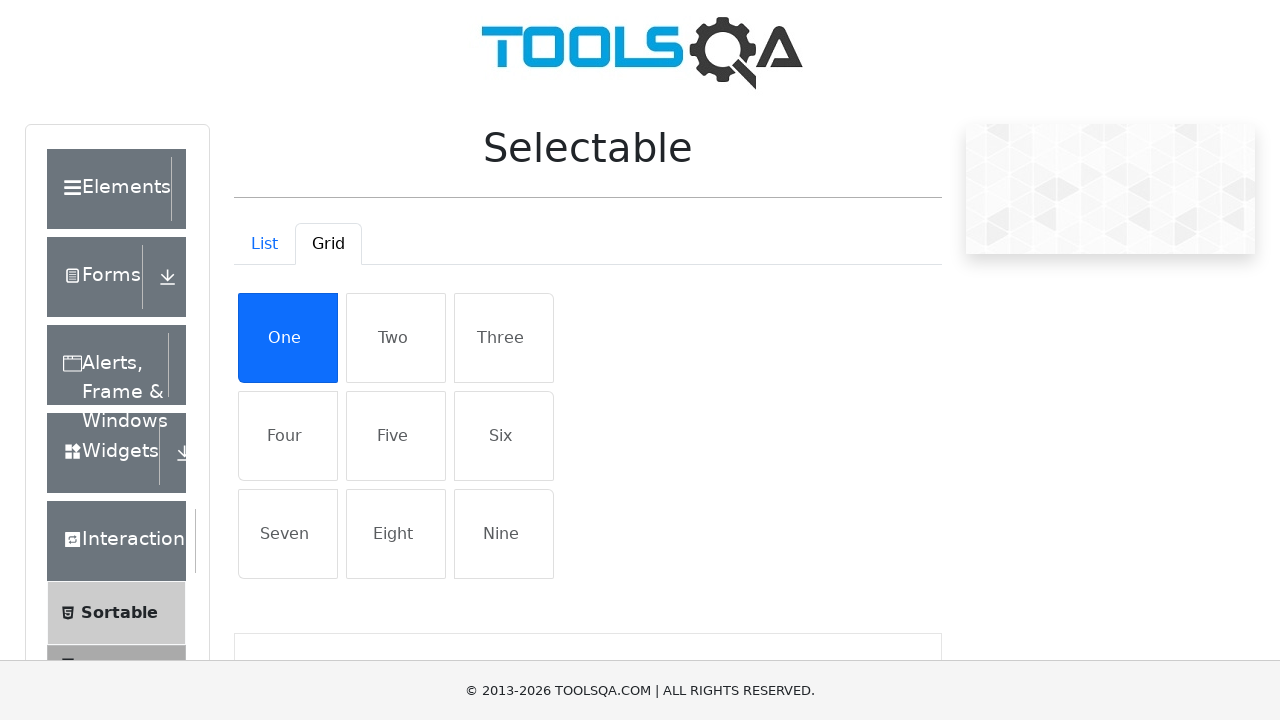

Clicked on 'Three' grid item at (504, 338) on #demo-tabpane-grid li:has-text('Three')
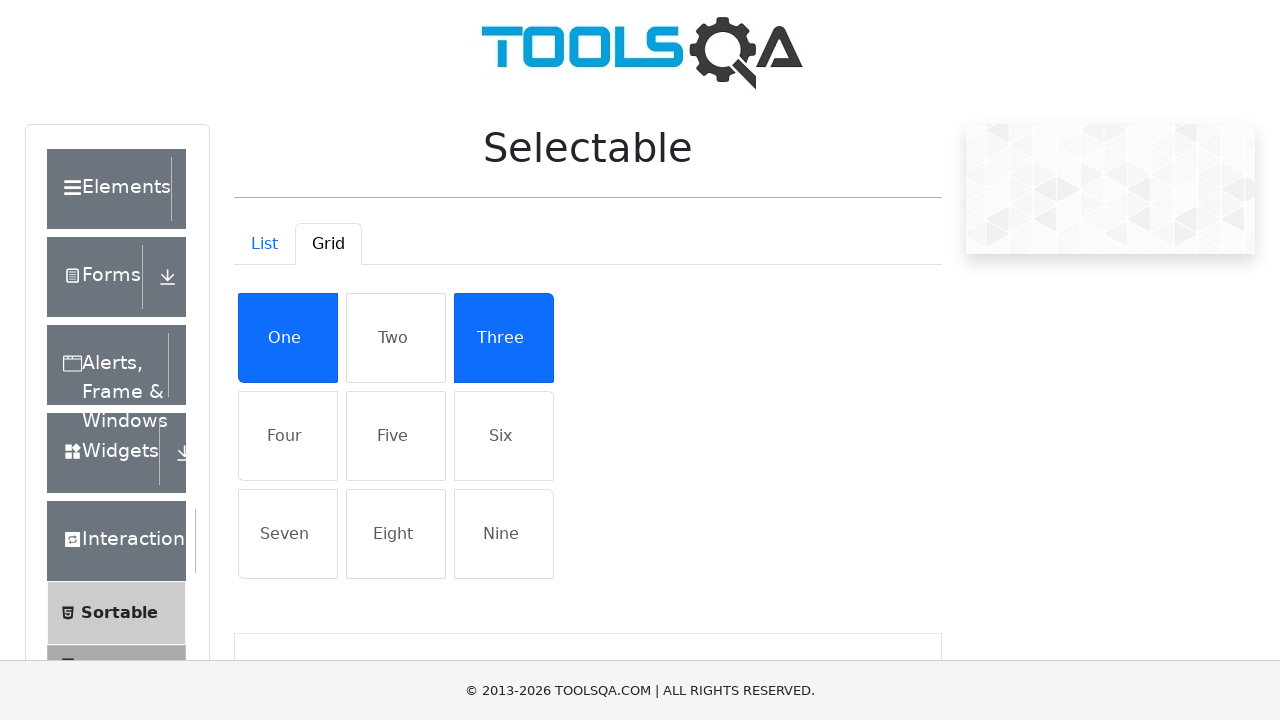

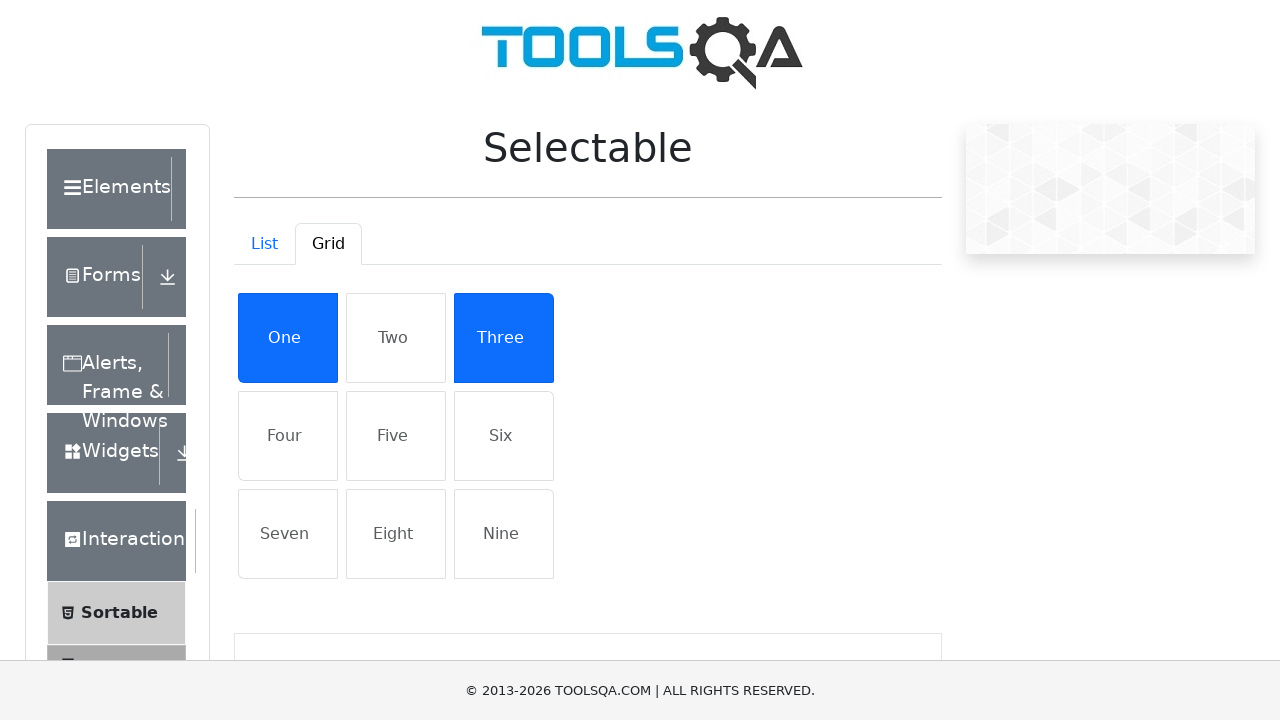